Tests keyboard shortcuts for copy and paste functionality between two text areas on a text comparison tool

Starting URL: https://extendsclass.com/text-compare.html

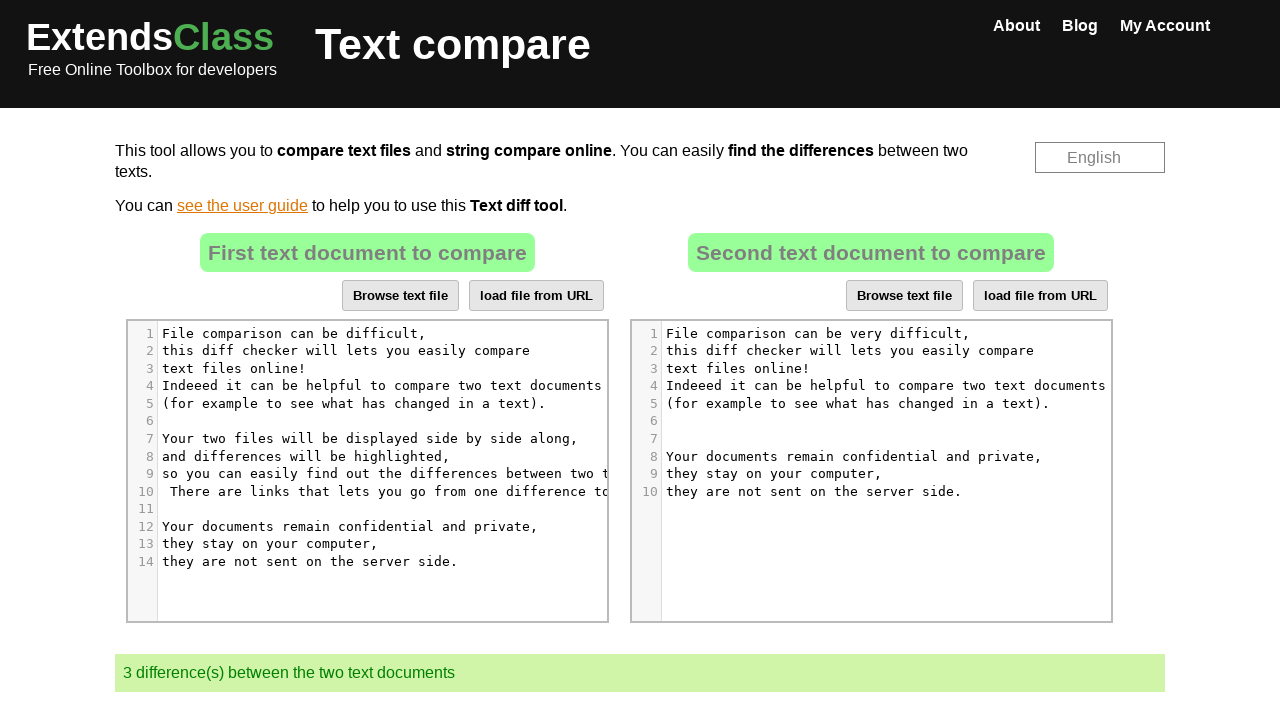

Located source text area element
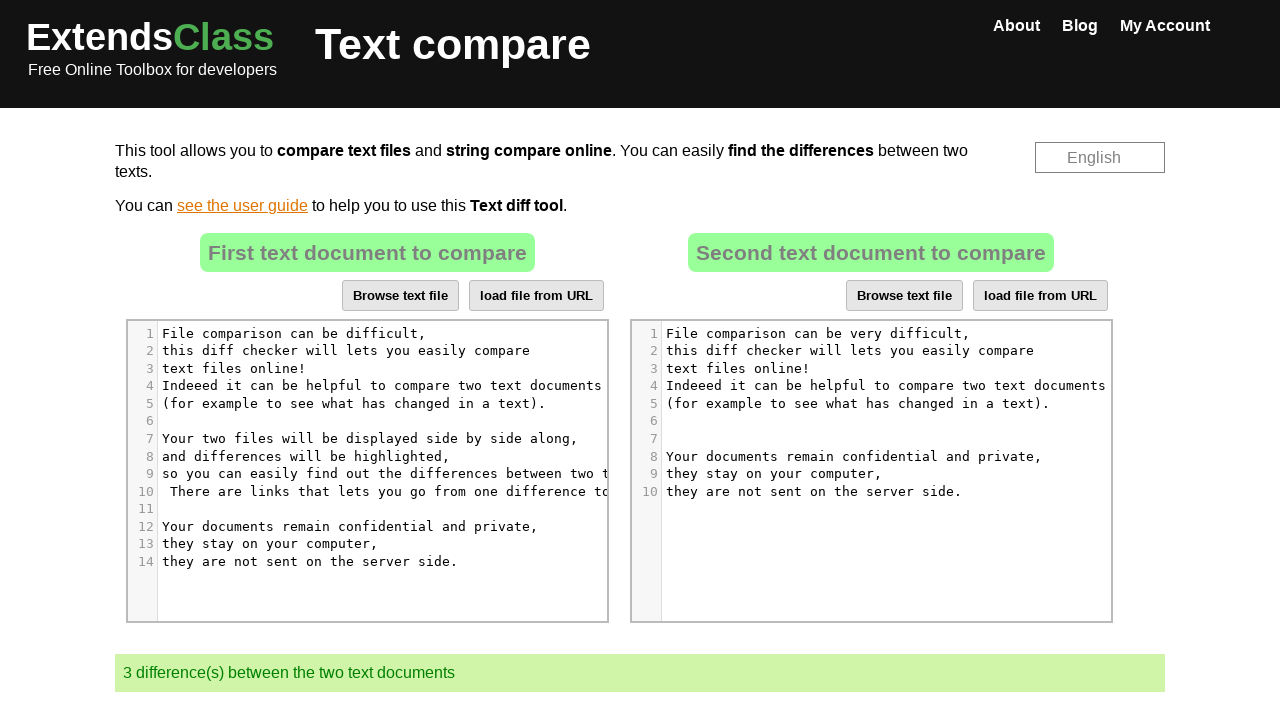

Clicked on source text area at (372, 474) on xpath=//*[@id="dropZone"]/div[2]/div/div[6]/div[1]/div/div/div/div[5]/div[9]/pre
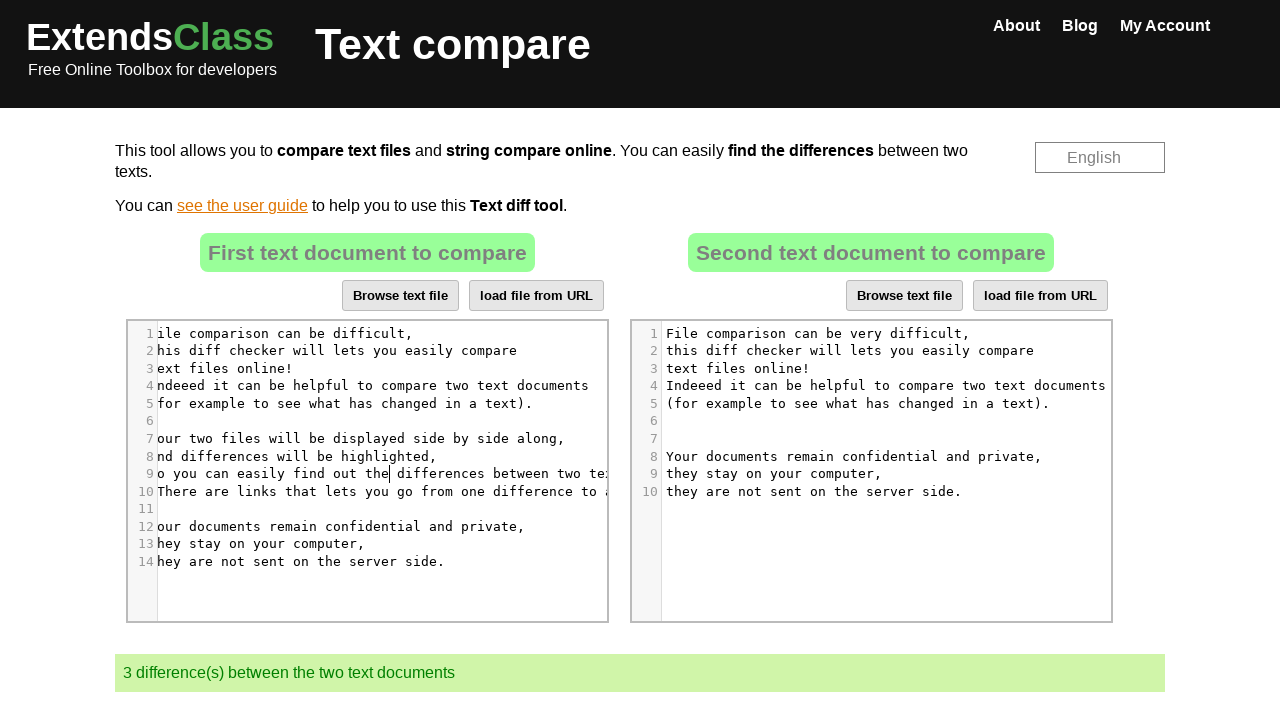

Pressed Control key down
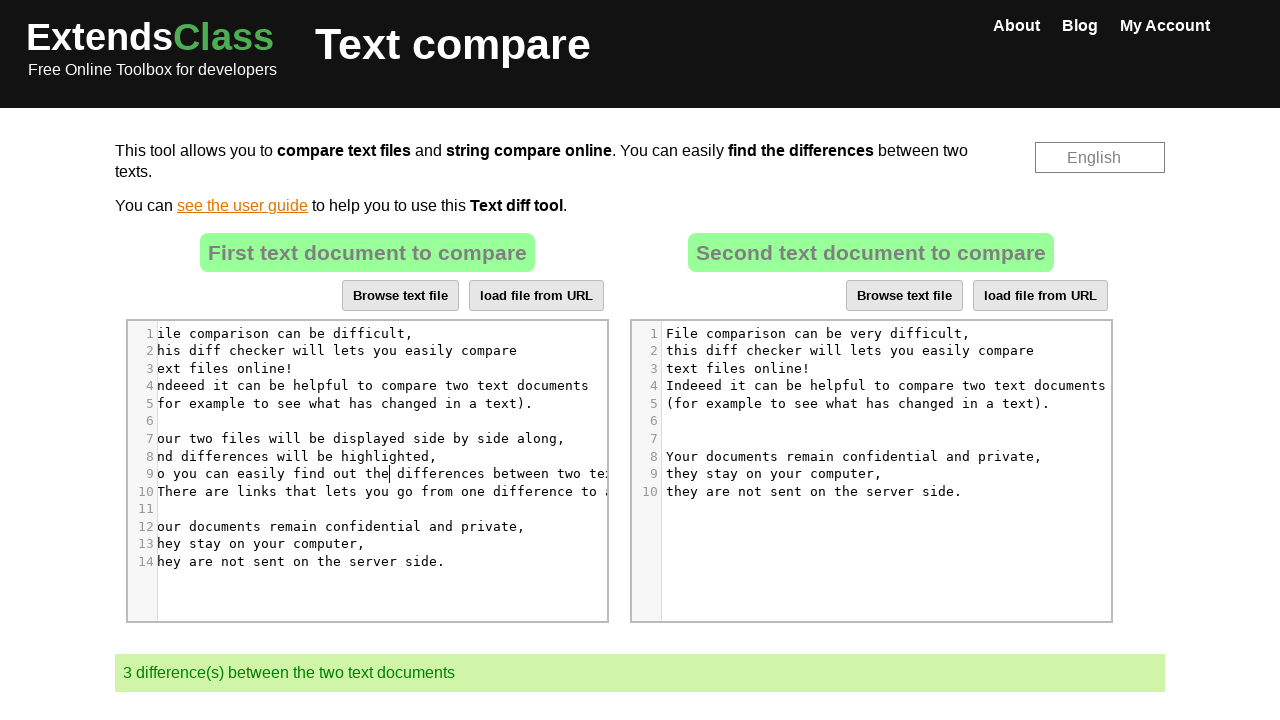

Pressed 'A' key to select all text in source
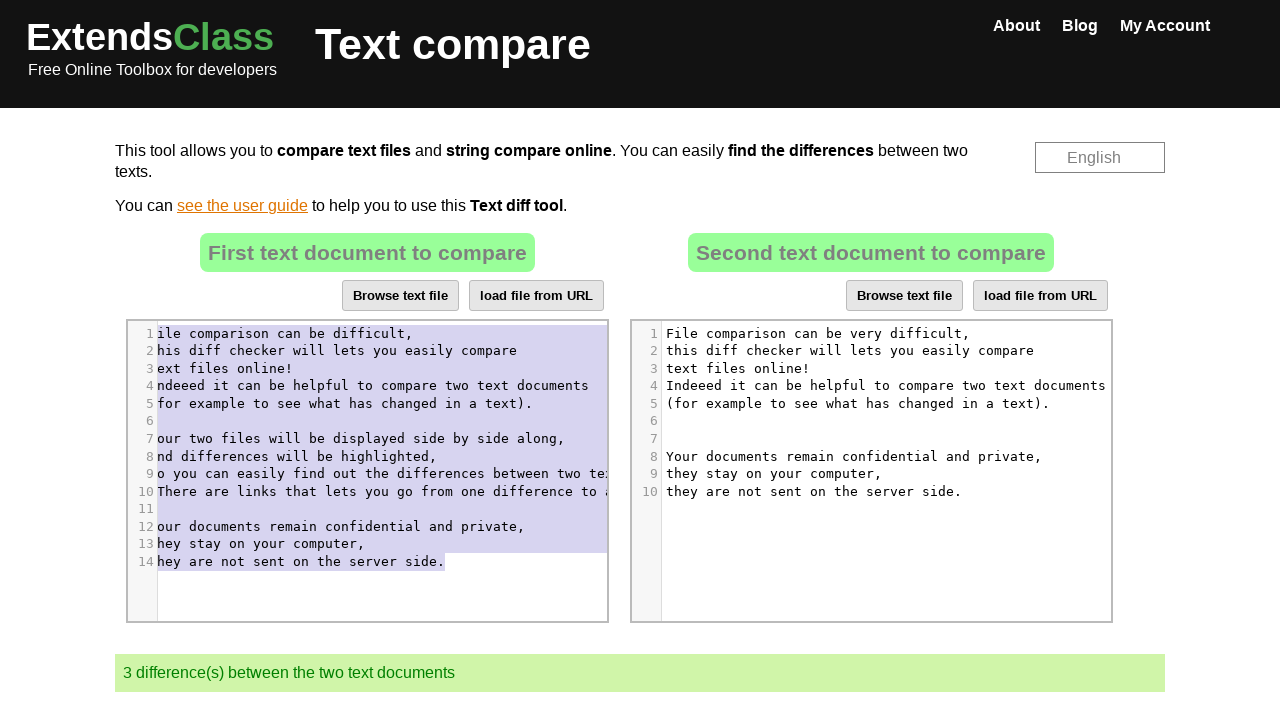

Pressed 'C' key to copy selected text
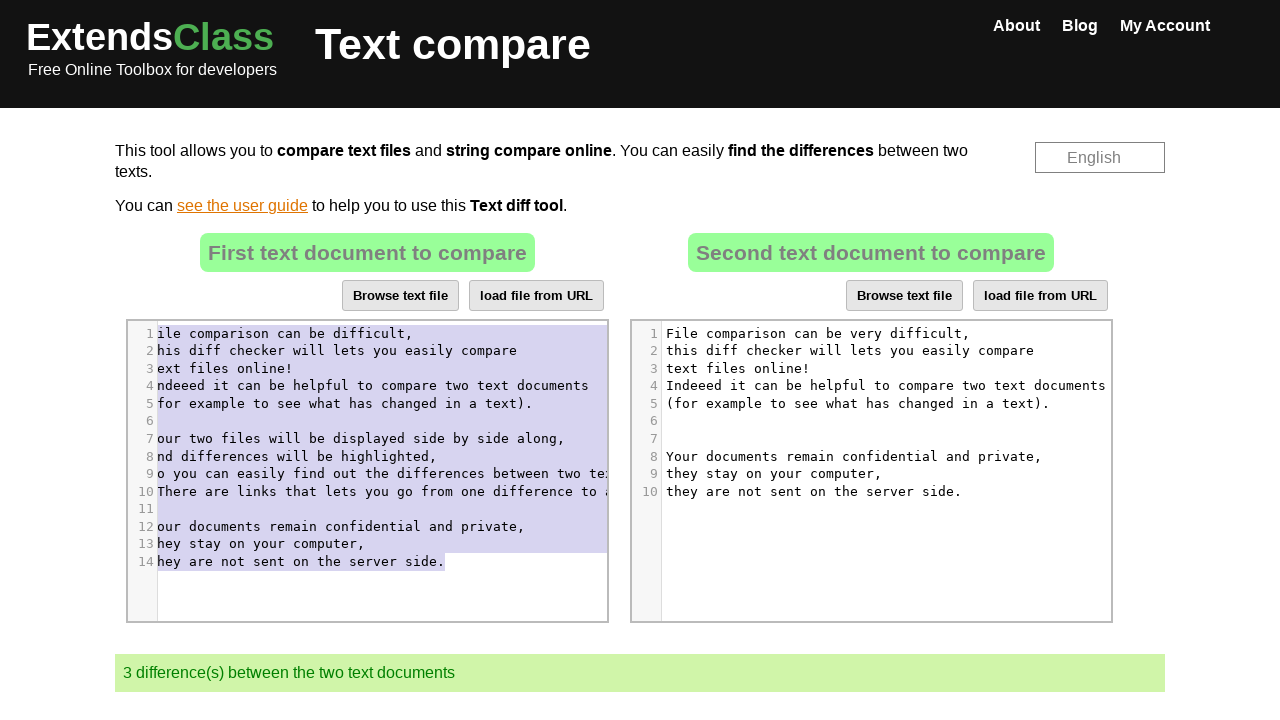

Released Control key
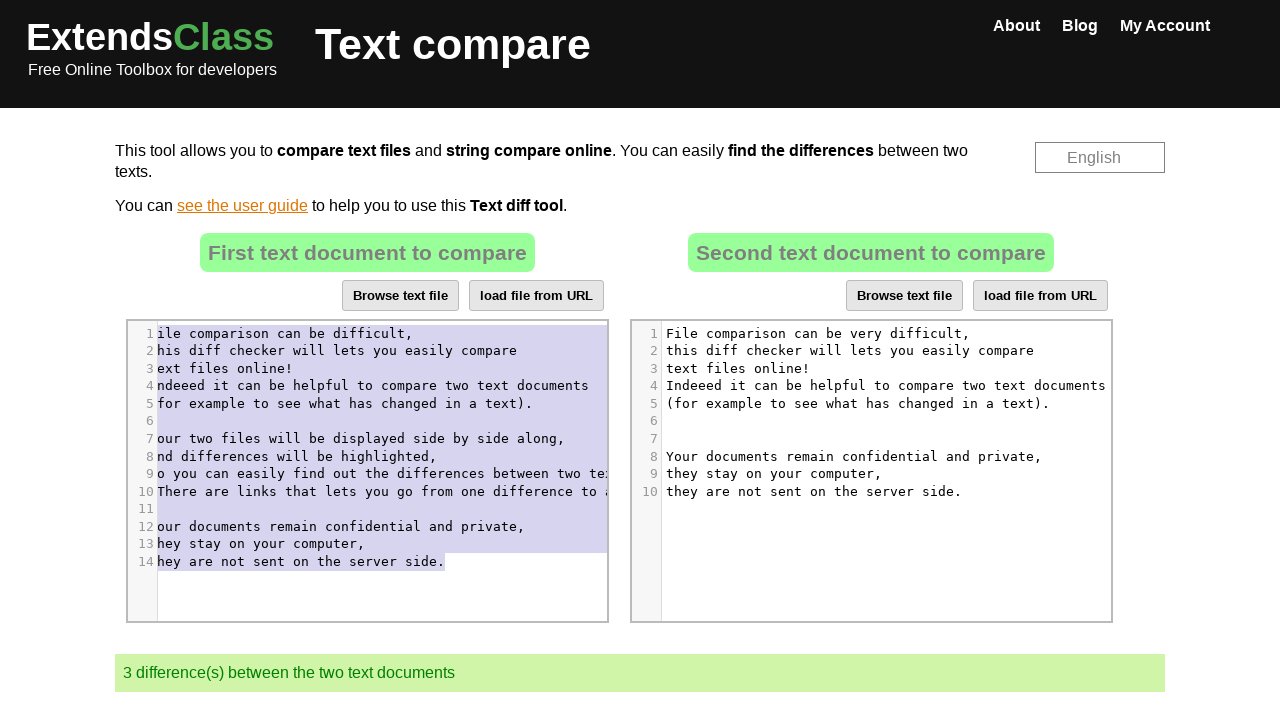

Located destination text area element
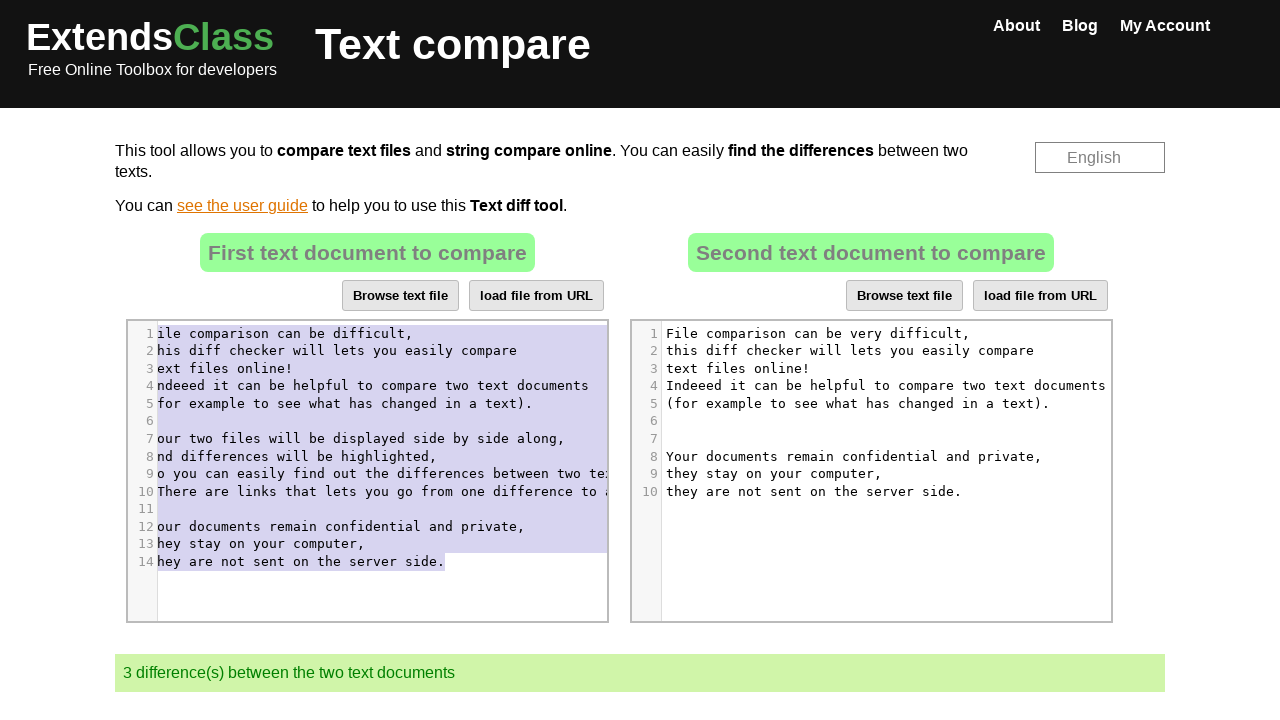

Clicked on destination text area at (778, 474) on xpath=//*[@id="dropZone2"]/div[2]/div/div[6]/div[1]/div/div/div/div[5]/div[9]/pr
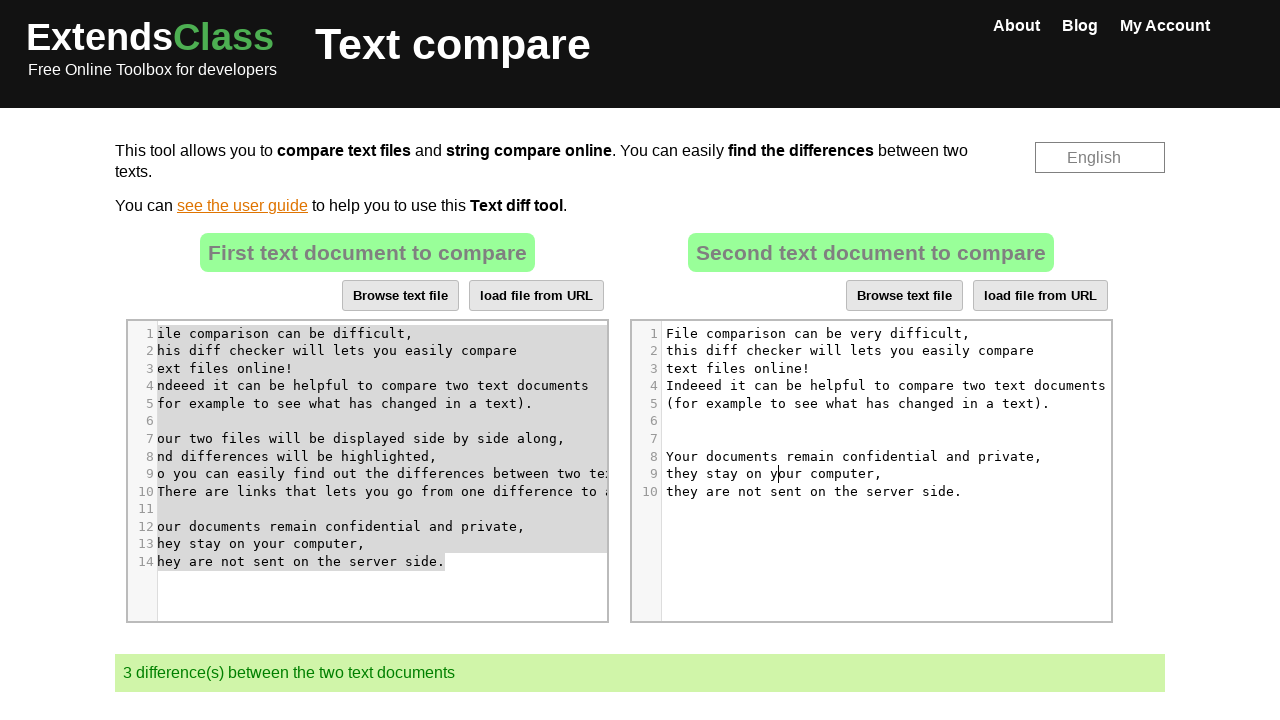

Pressed Control key down
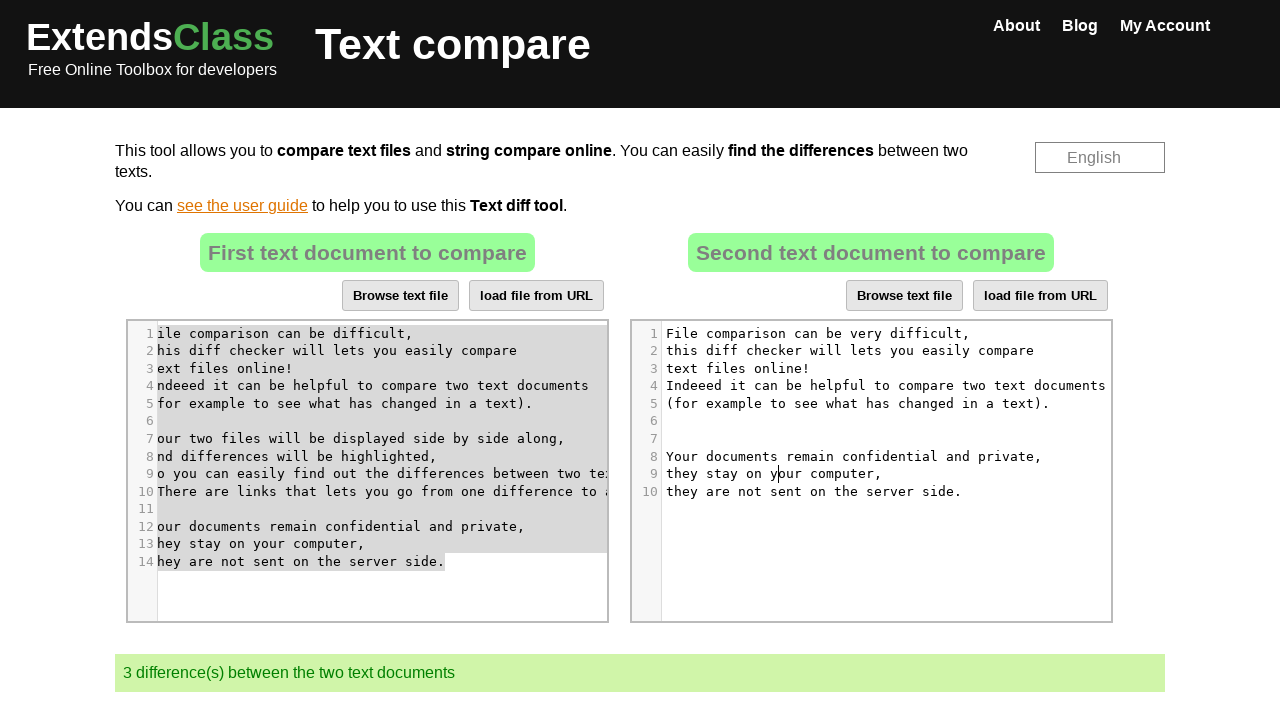

Pressed 'A' key to select all text in destination
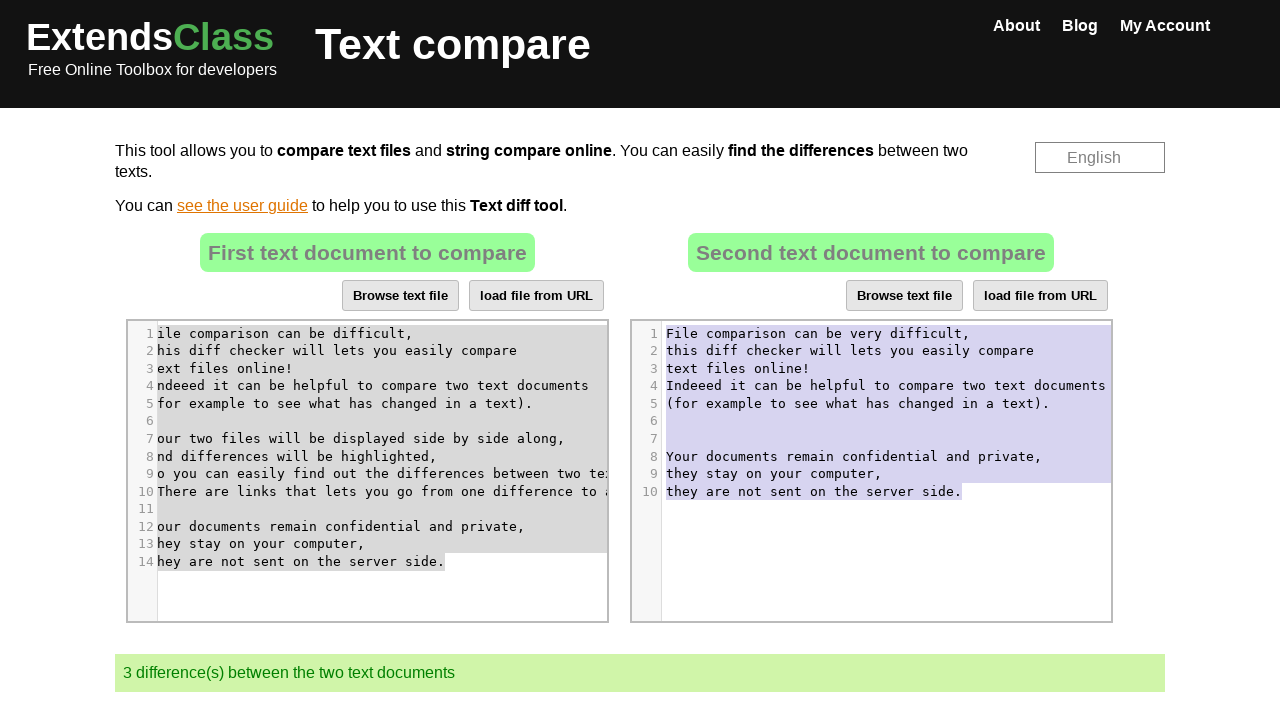

Pressed 'V' key to paste copied text into destination
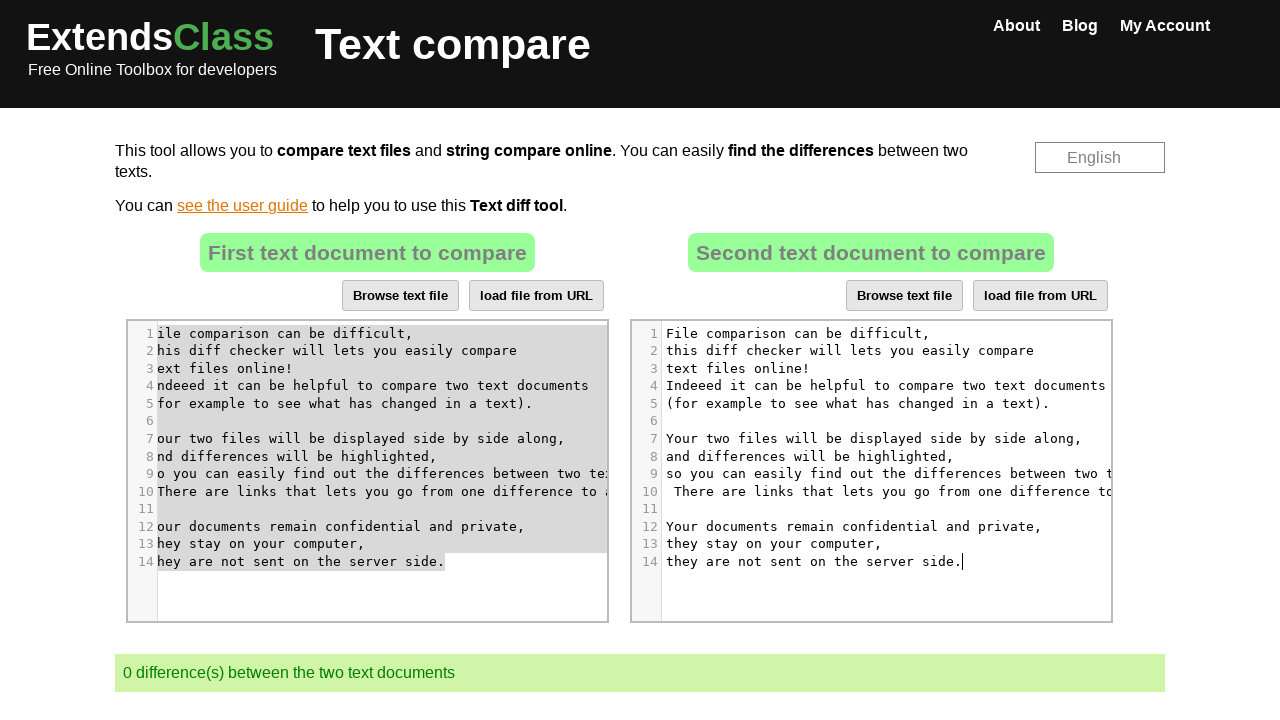

Released Control key after paste operation
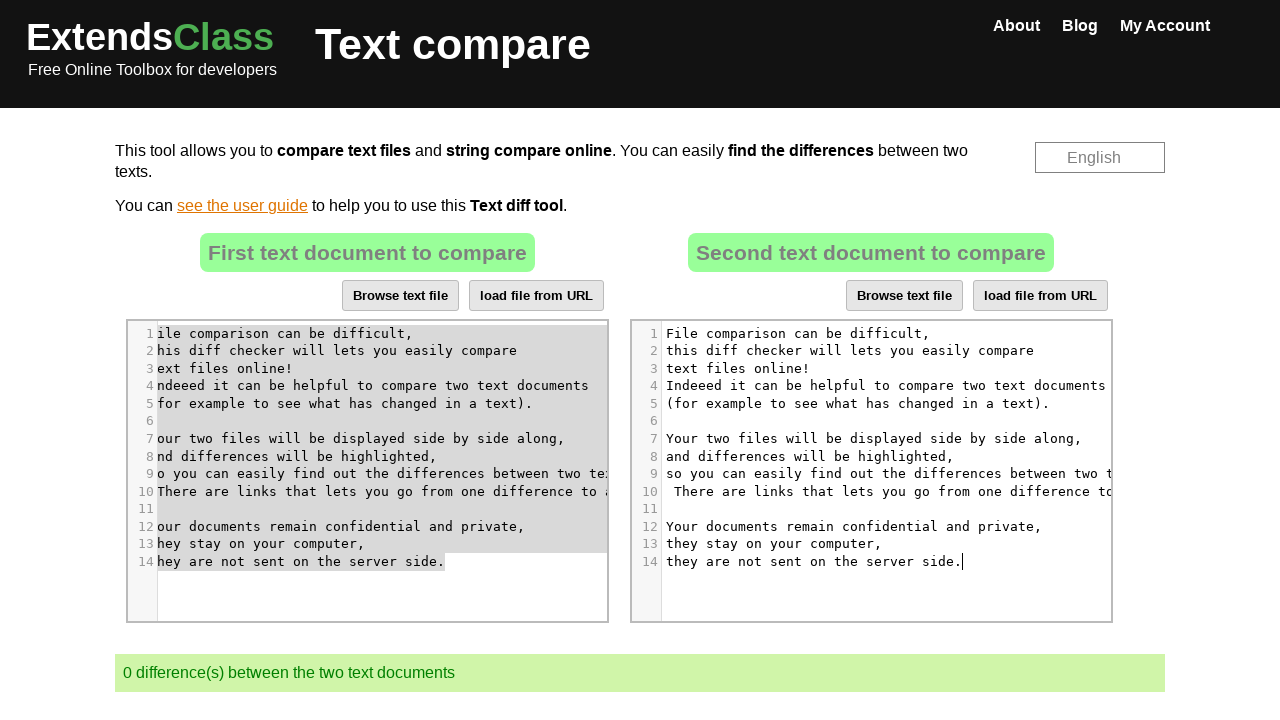

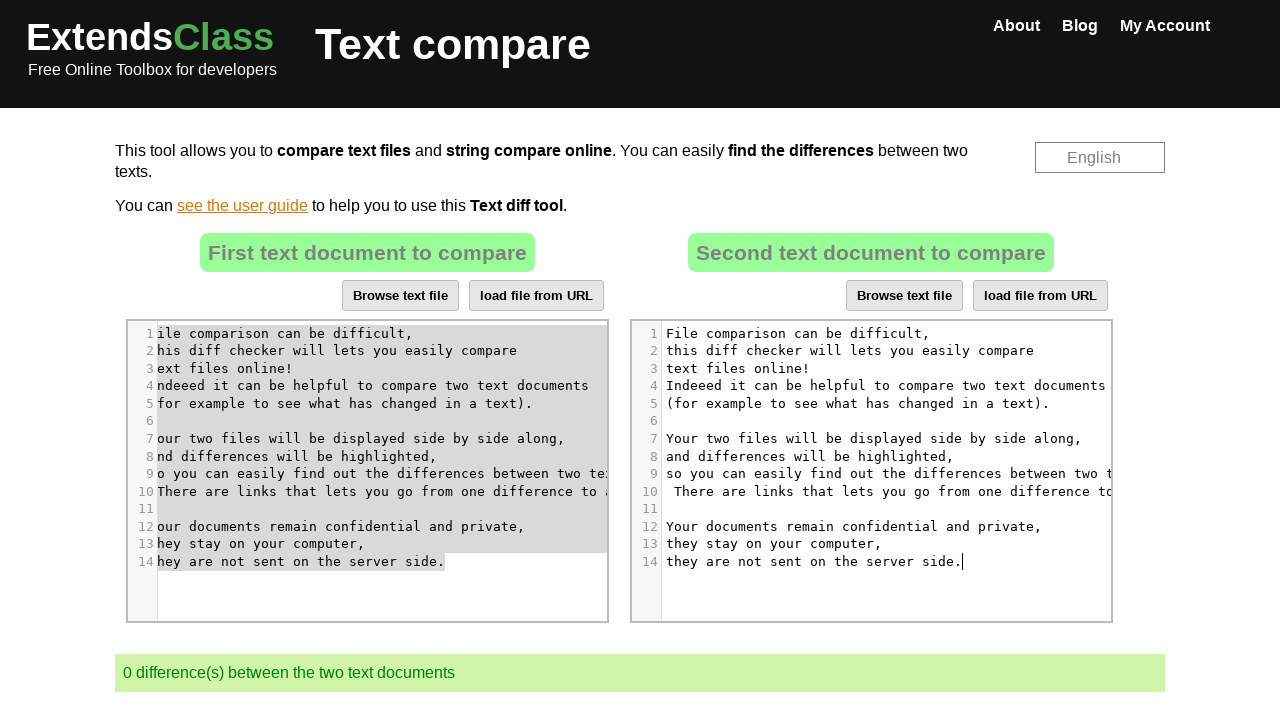